Tests dropdown selection functionality by selecting options by value and verifying the selected option text

Starting URL: https://the-internet.herokuapp.com/dropdown

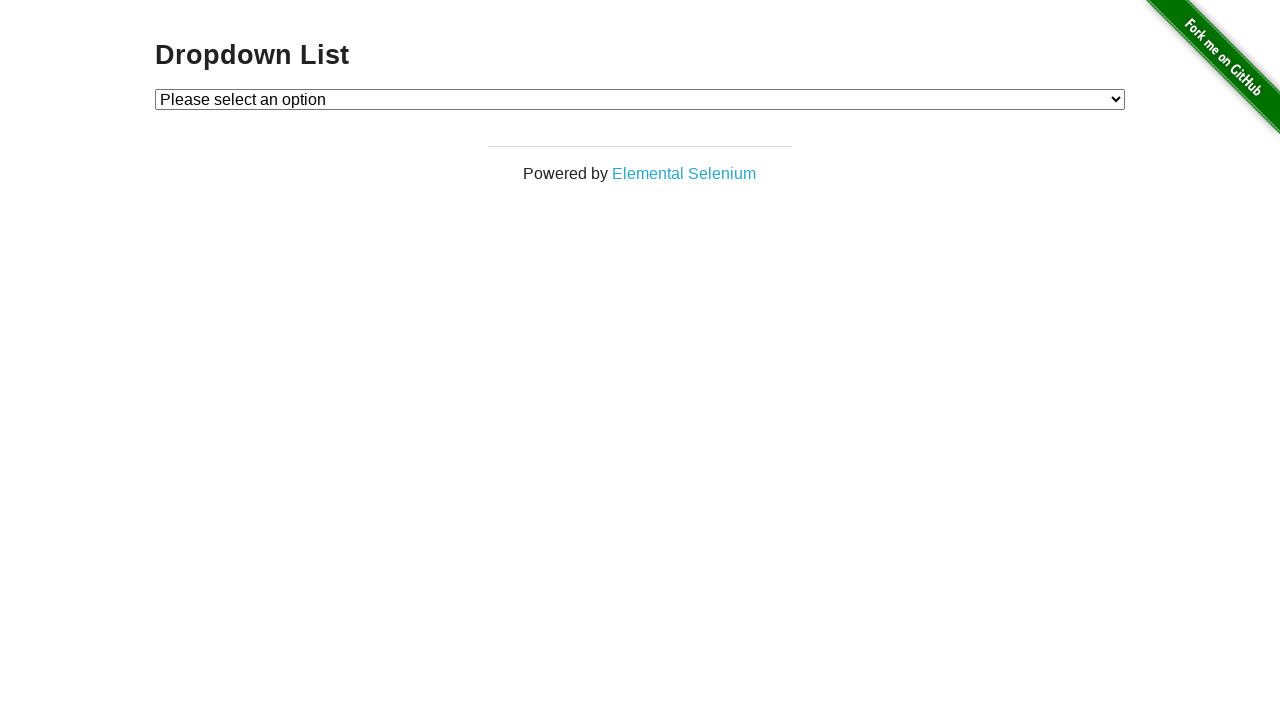

Selected Option 1 from dropdown by value on #dropdown
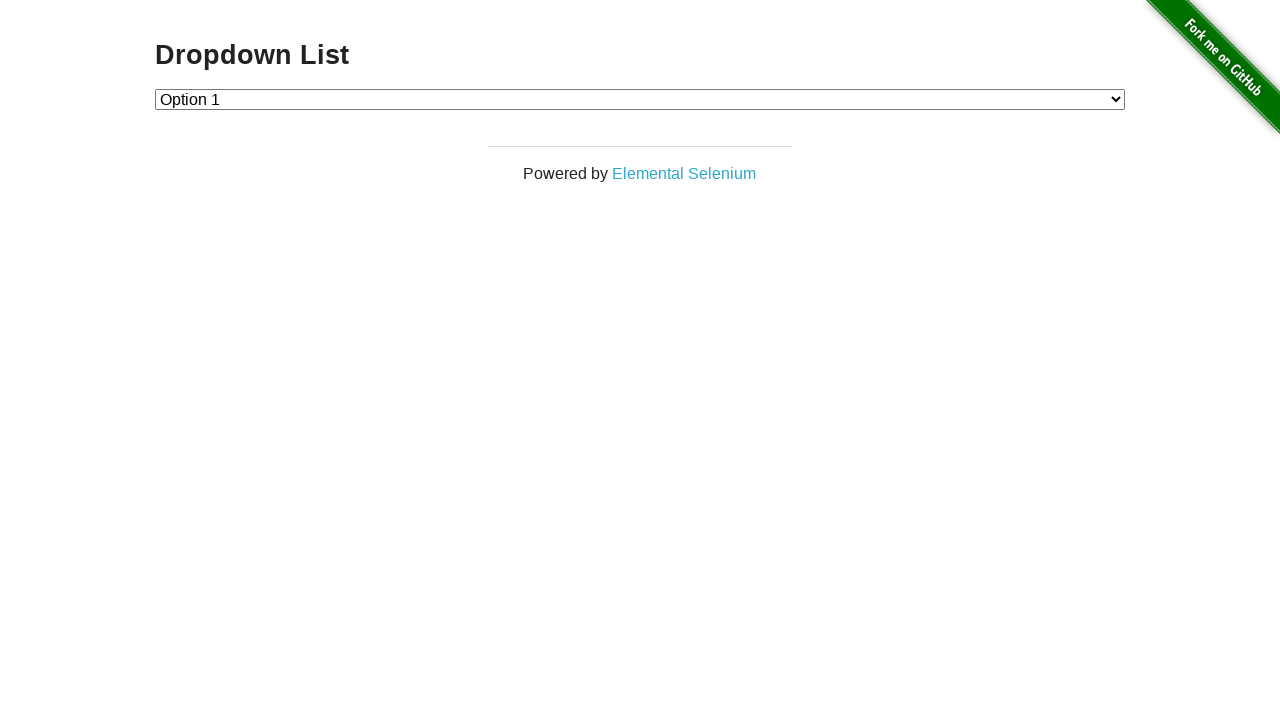

Verified that Option 1 is selected in dropdown
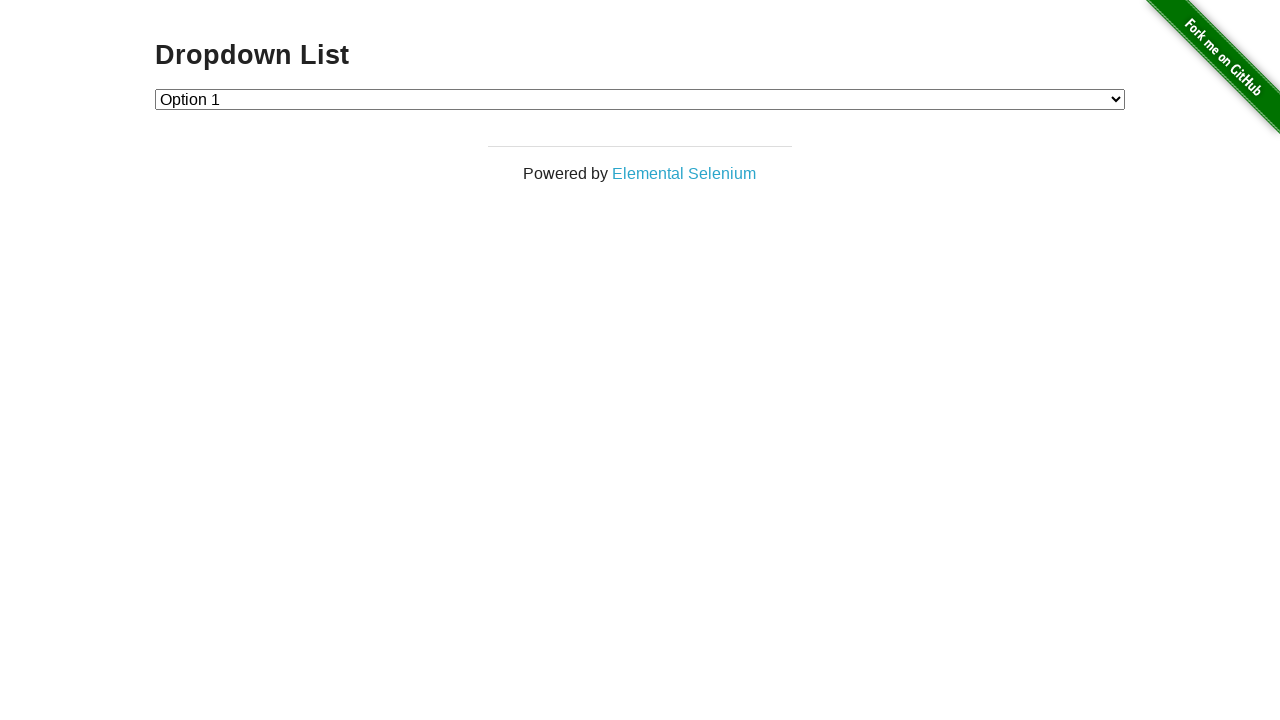

Selected Option 2 from dropdown by value on #dropdown
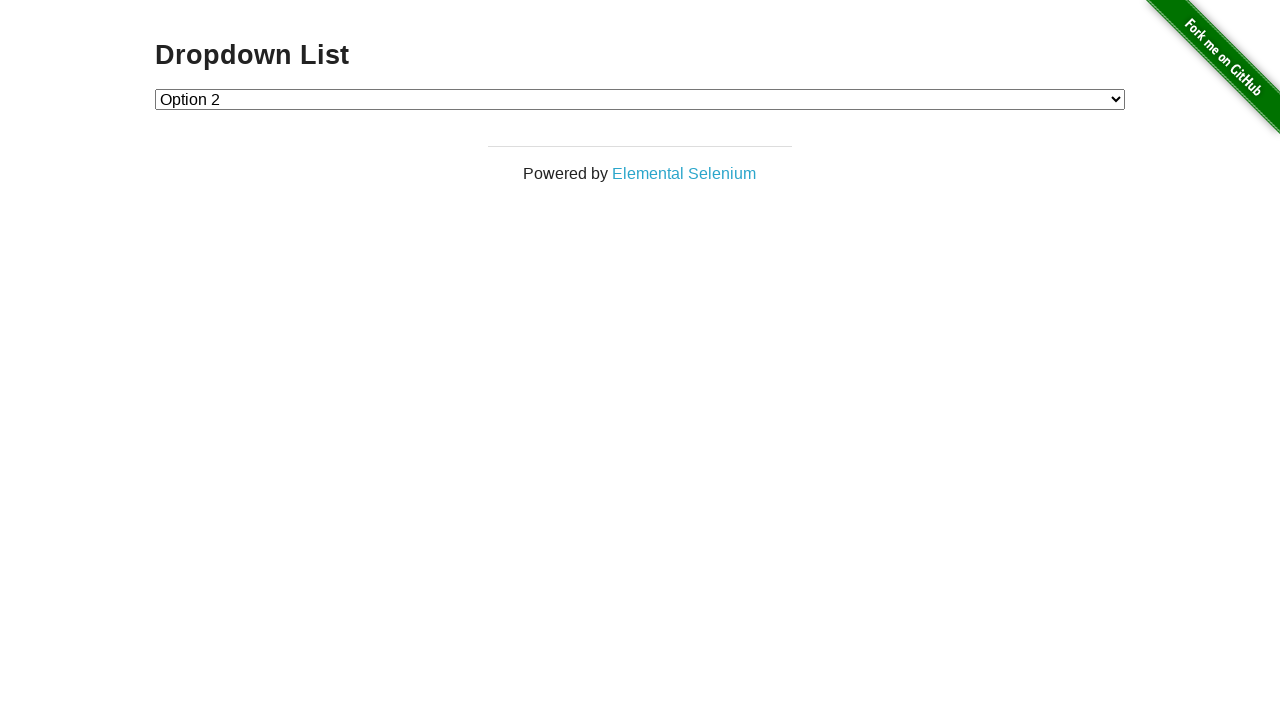

Verified that Option 2 is selected in dropdown
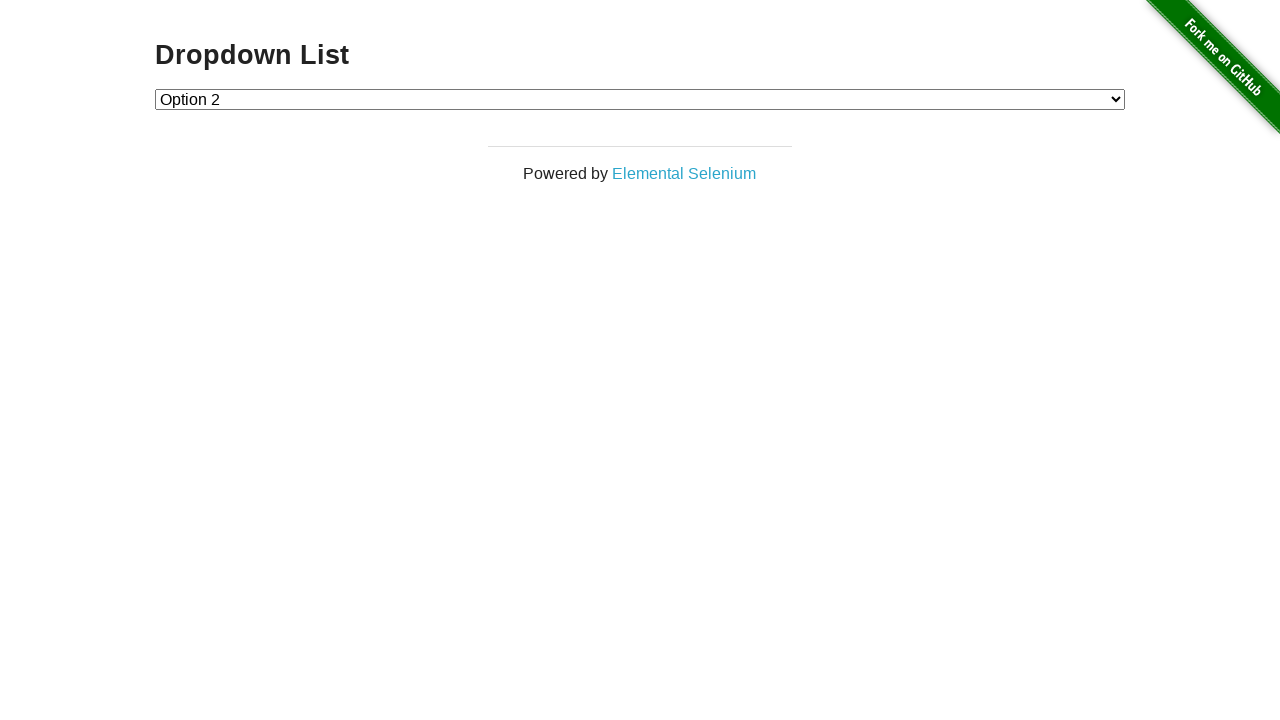

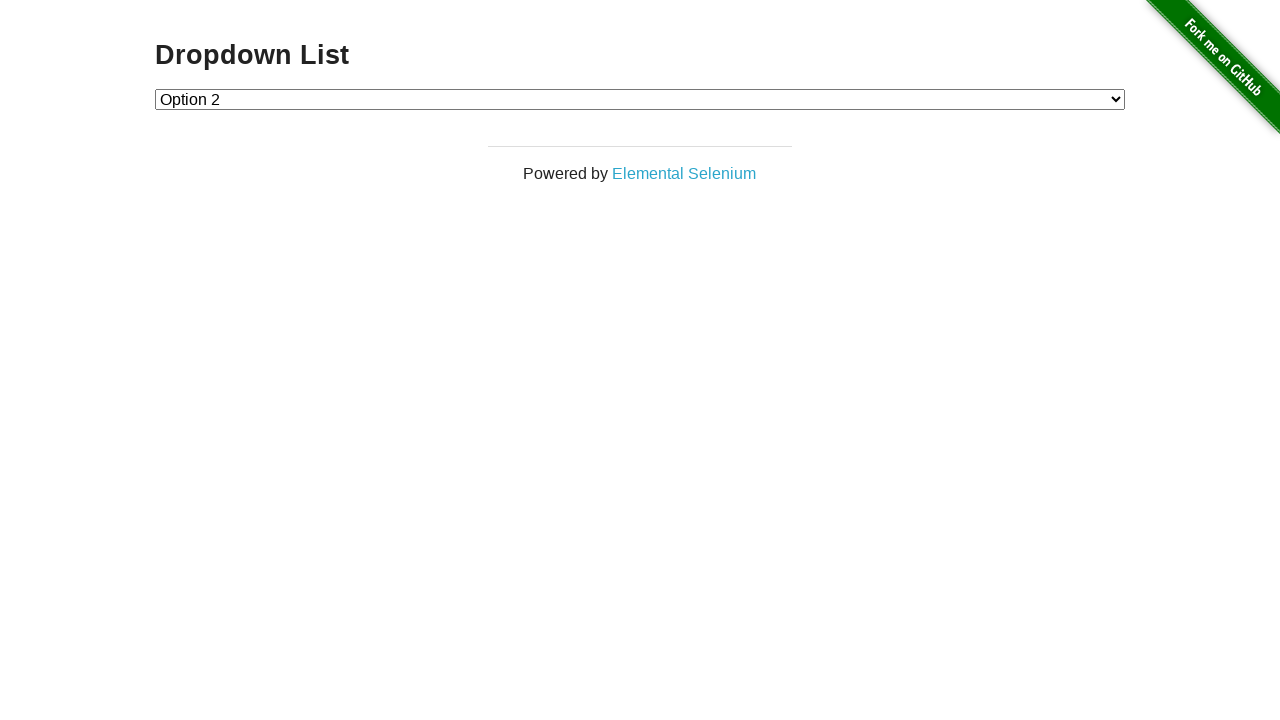